Tests document protocol lookup functionality by entering a CPF number and submitting the search form on a Brazilian government website

Starting URL: https://online.saovicente.sp.gov.br/pmsaovicente/websis/siapegov/administrativo/gpro/protocolo_consulta_documento.php

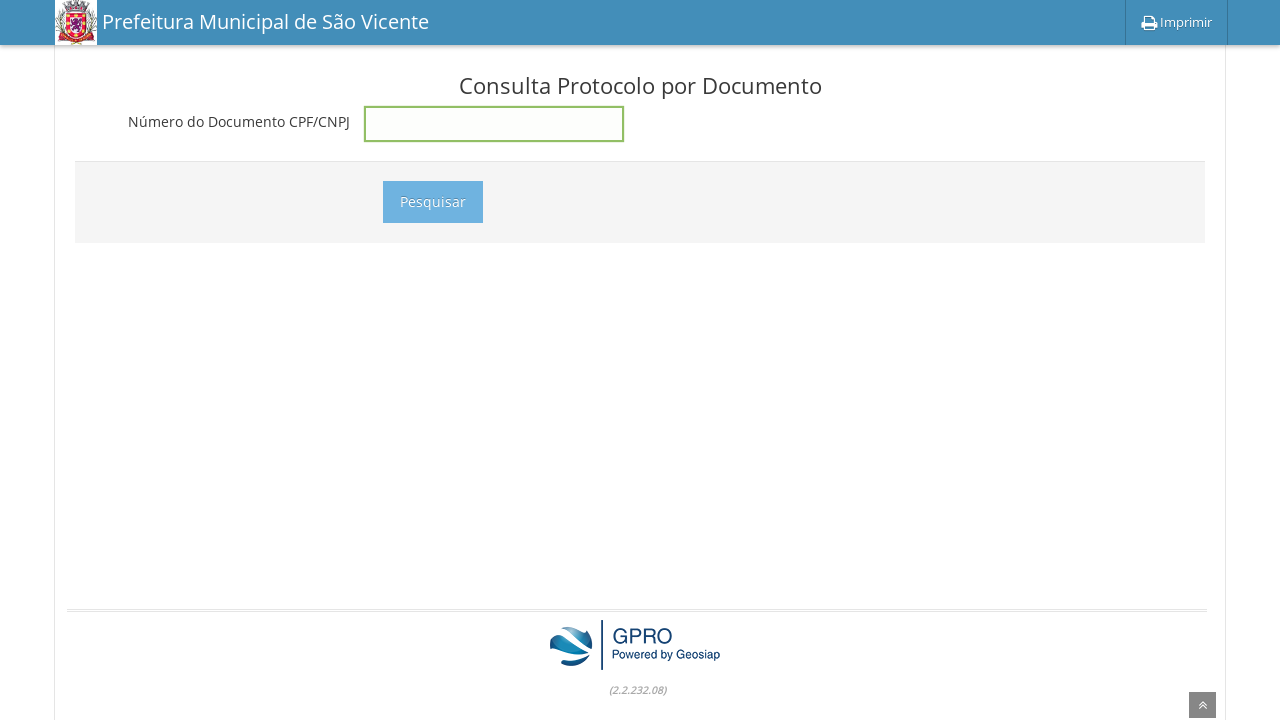

Filled CPF field with test value '12345678901' on input[name='cpf_cnpj']
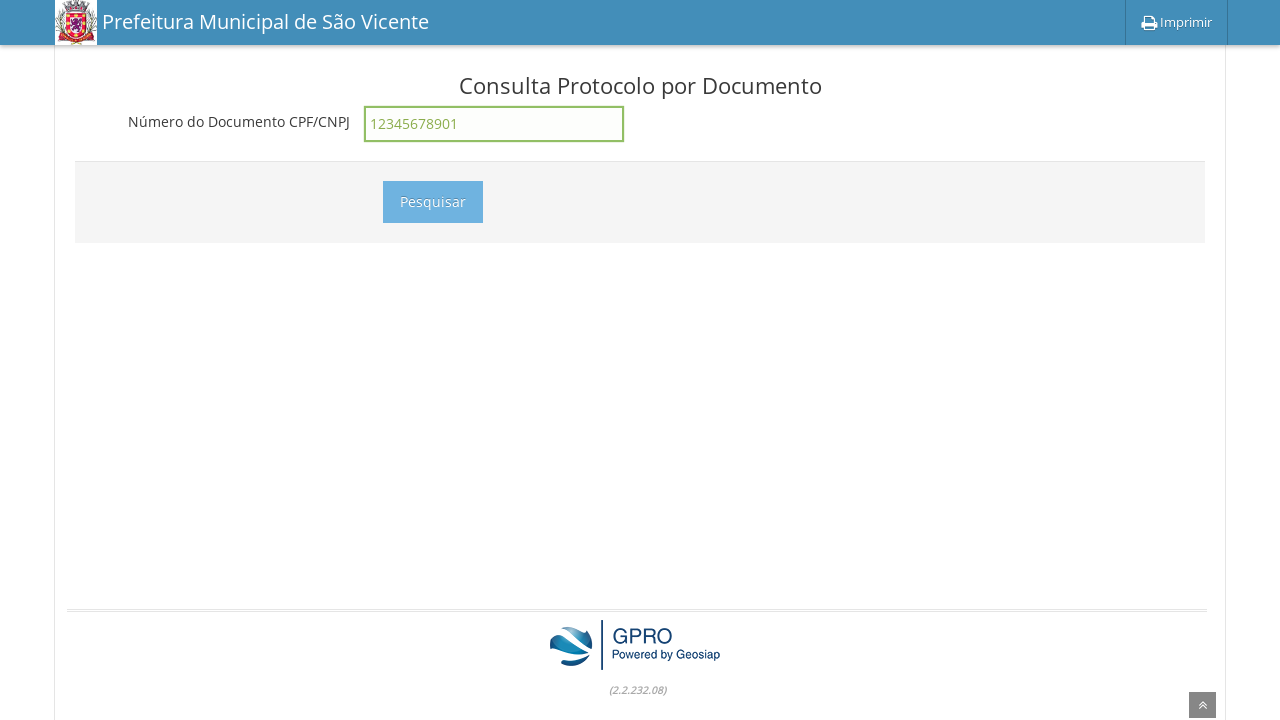

Clicked submit button to search for document by CPF at (432, 202) on input#submit
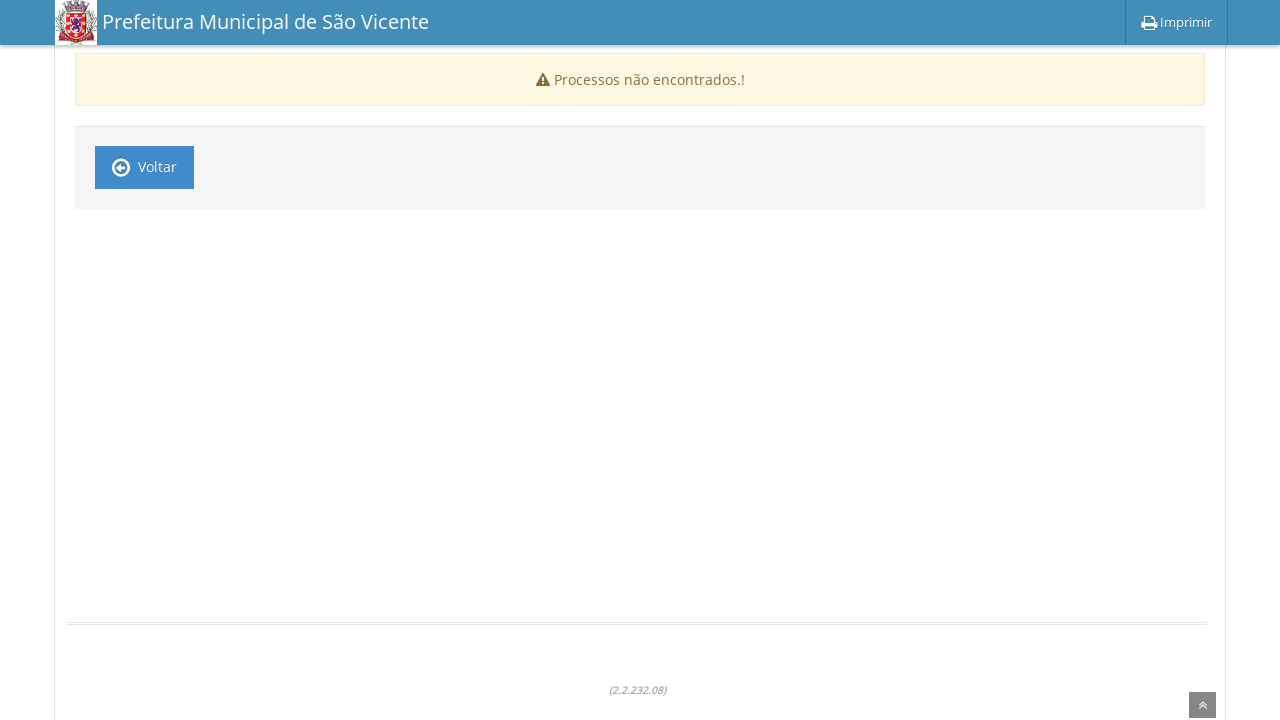

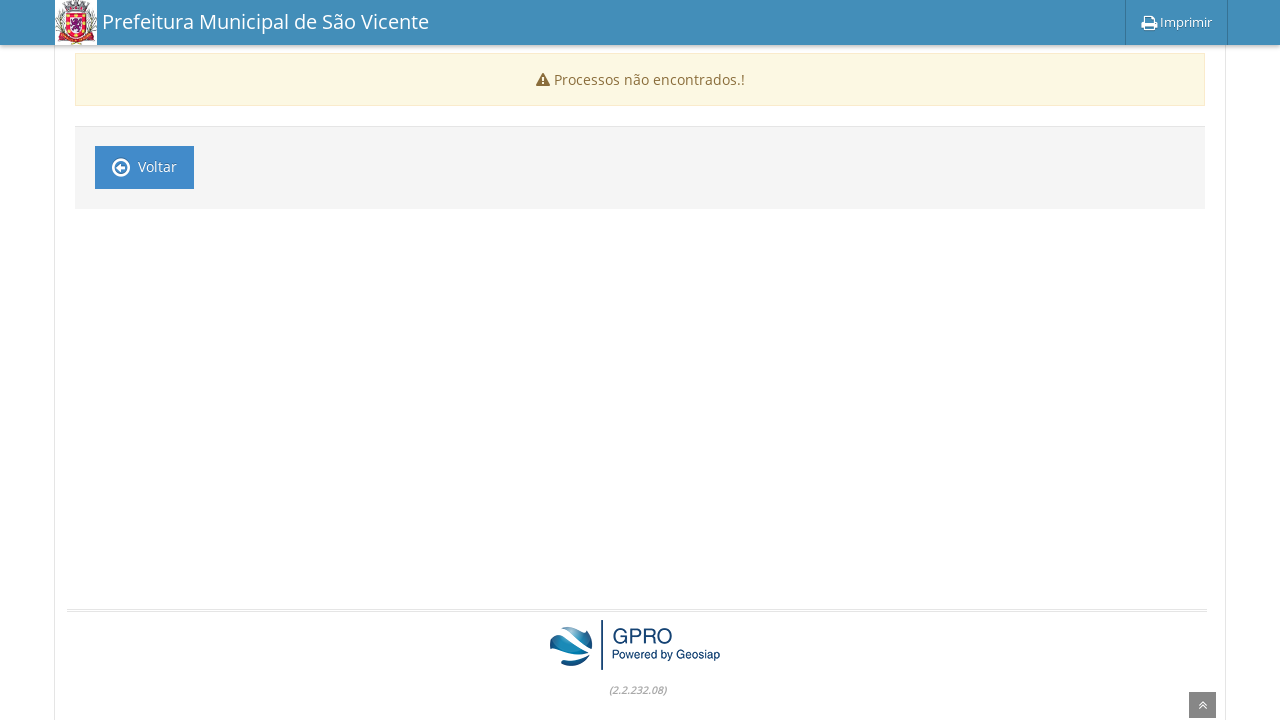